Tests search functionality and verifies that search results are displayed

Starting URL: https://courses.ultimateqa.com/collections

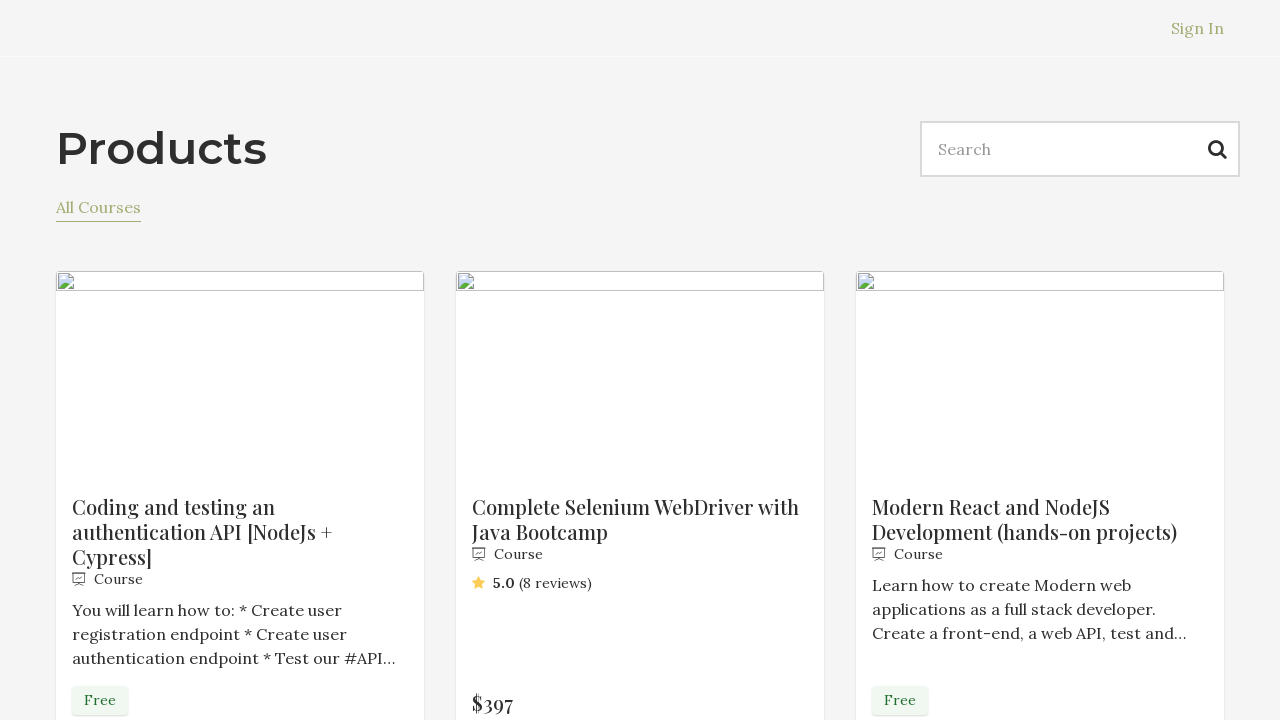

Clicked on search box at (1080, 149) on input[name='q']
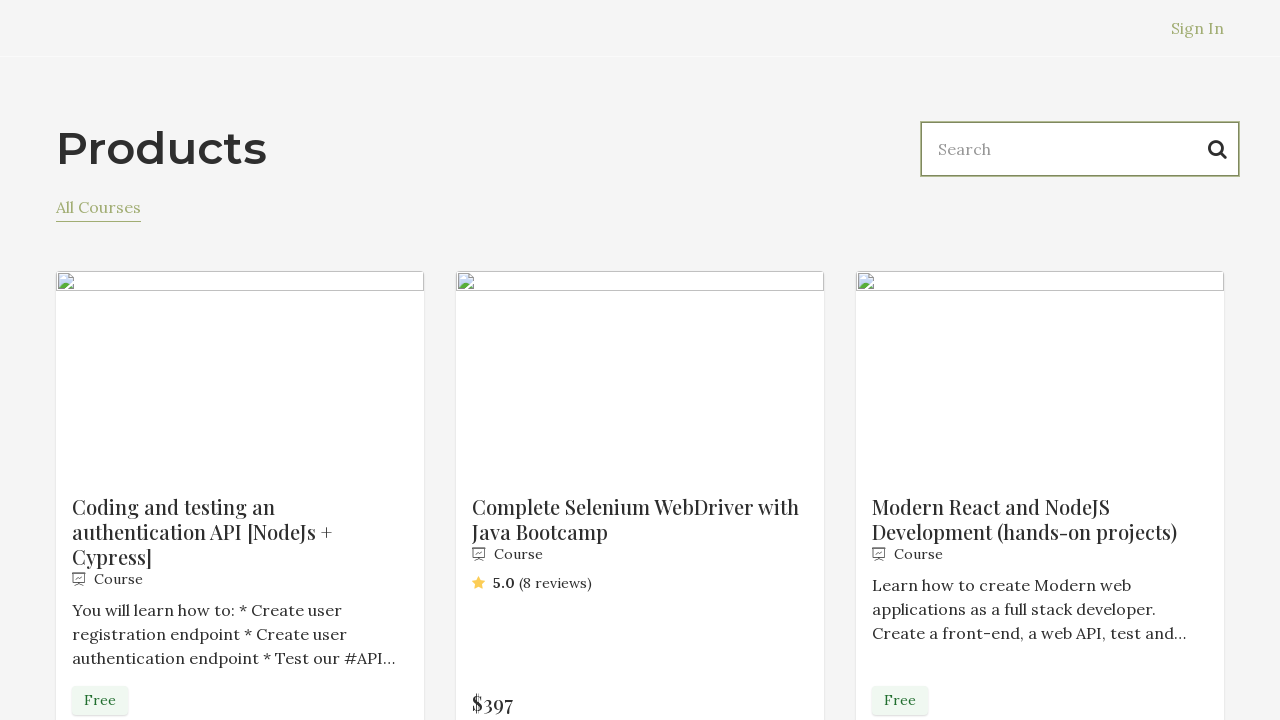

Filled search box with 'automation' on input[name='q']
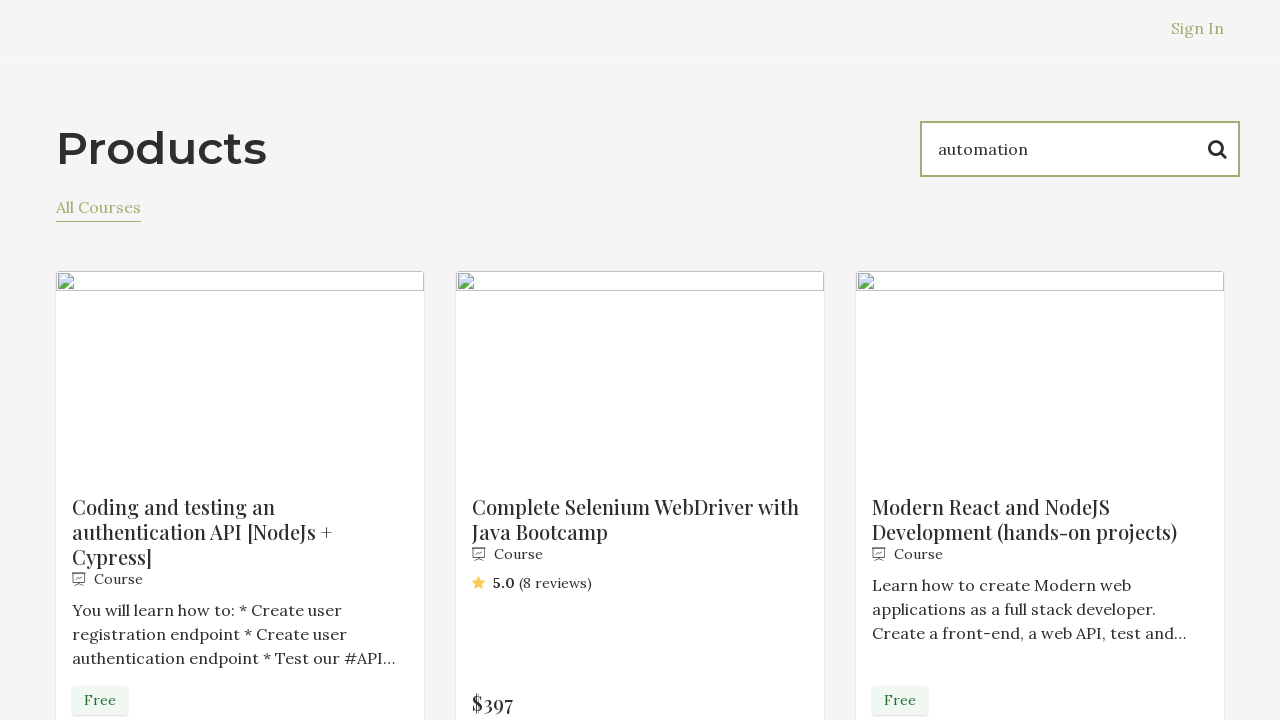

Pressed Enter to submit search query on input[name='q']
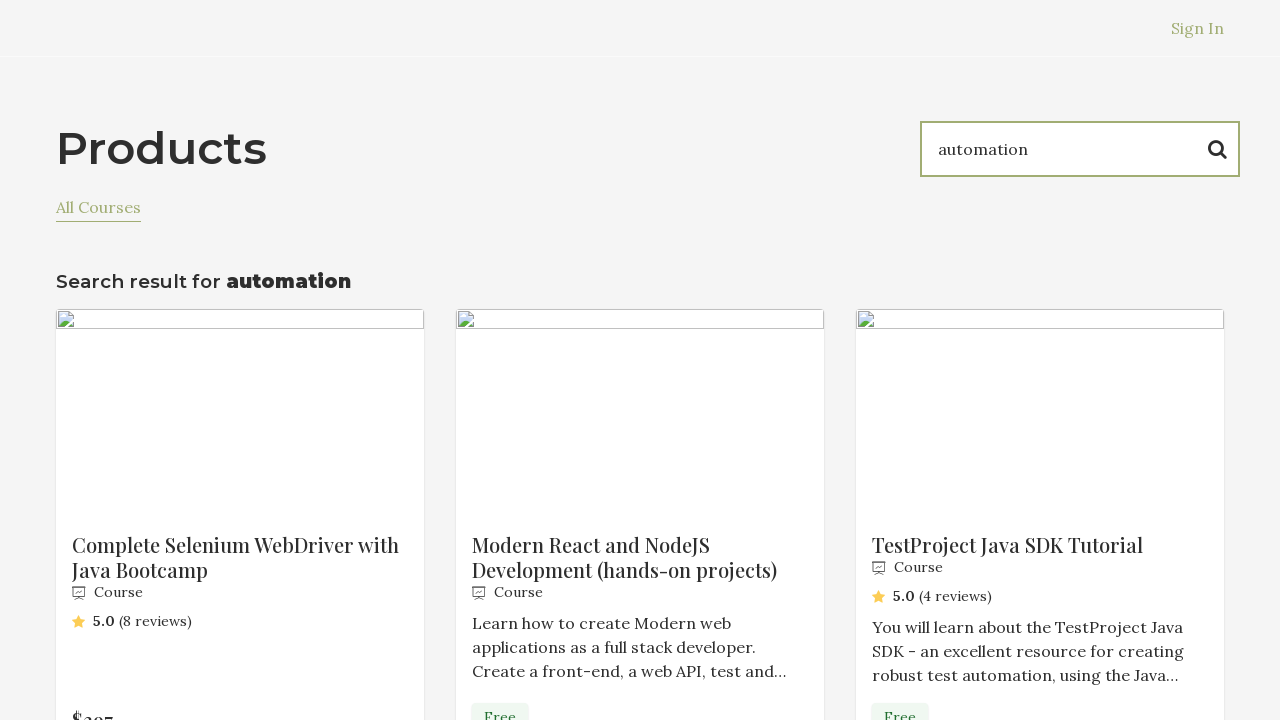

Search results page loaded with product titles displayed
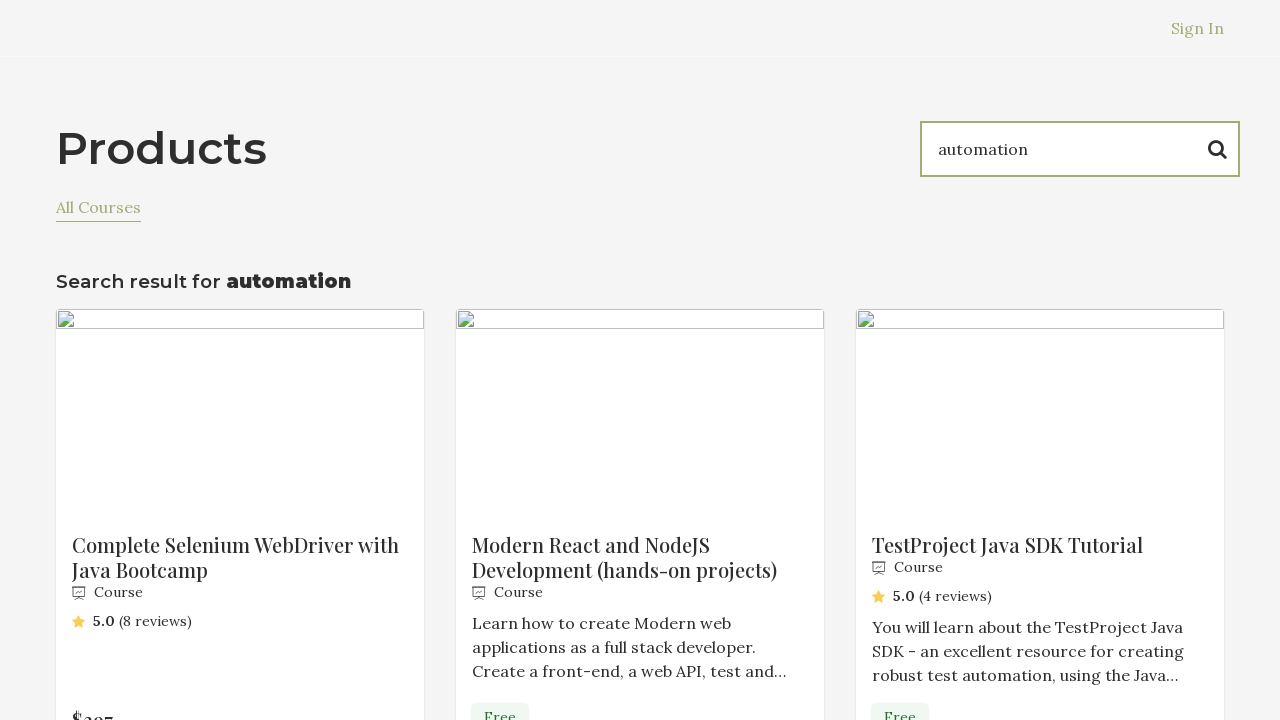

Counted 1 search results
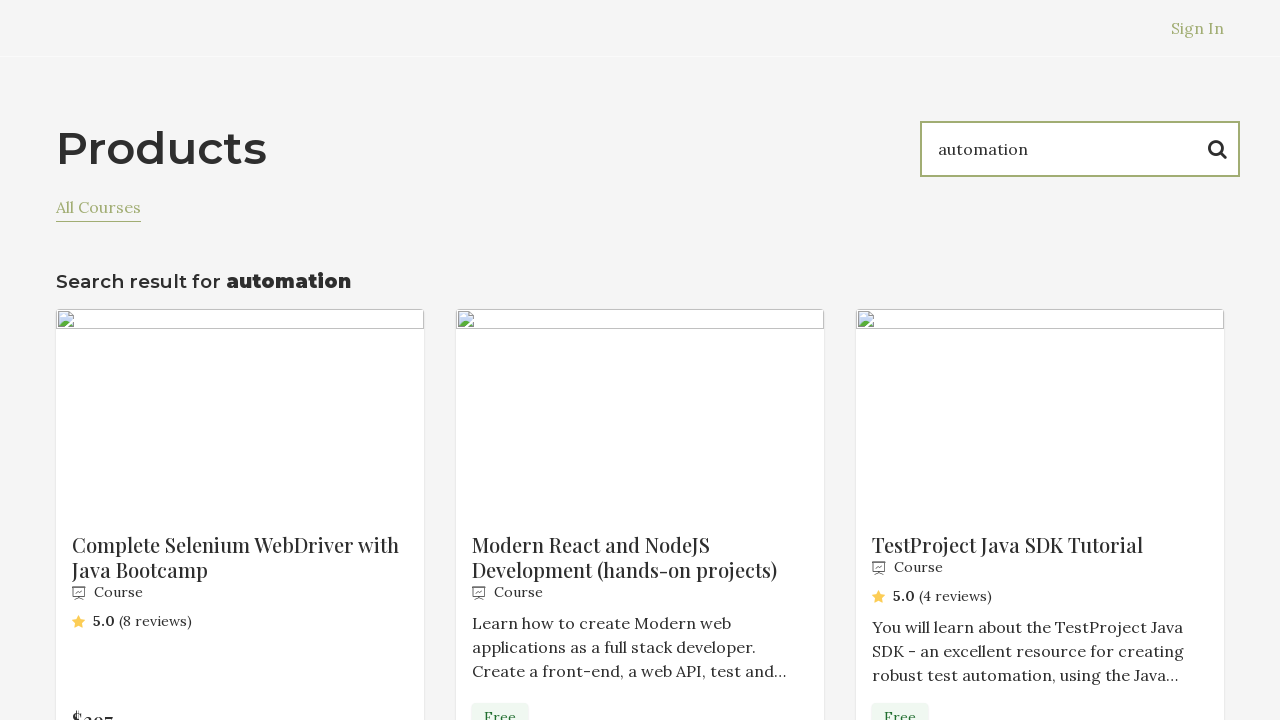

Verified that search results are displayed (count > 0)
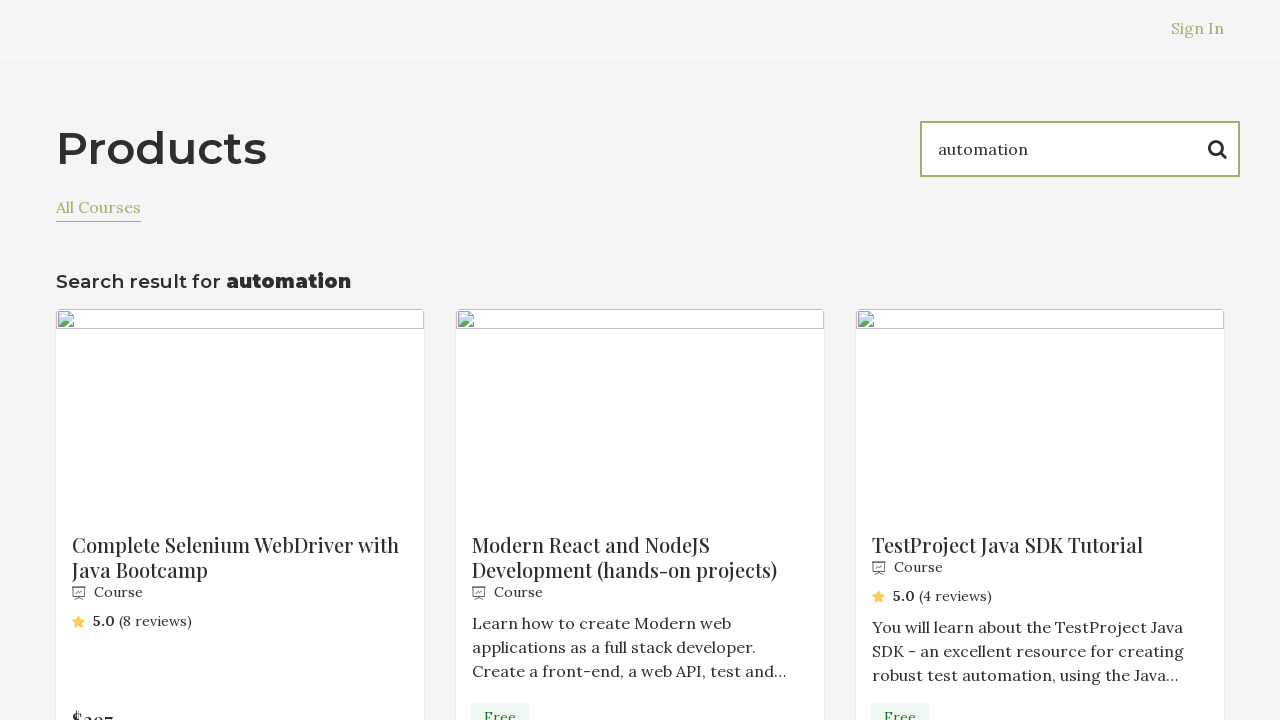

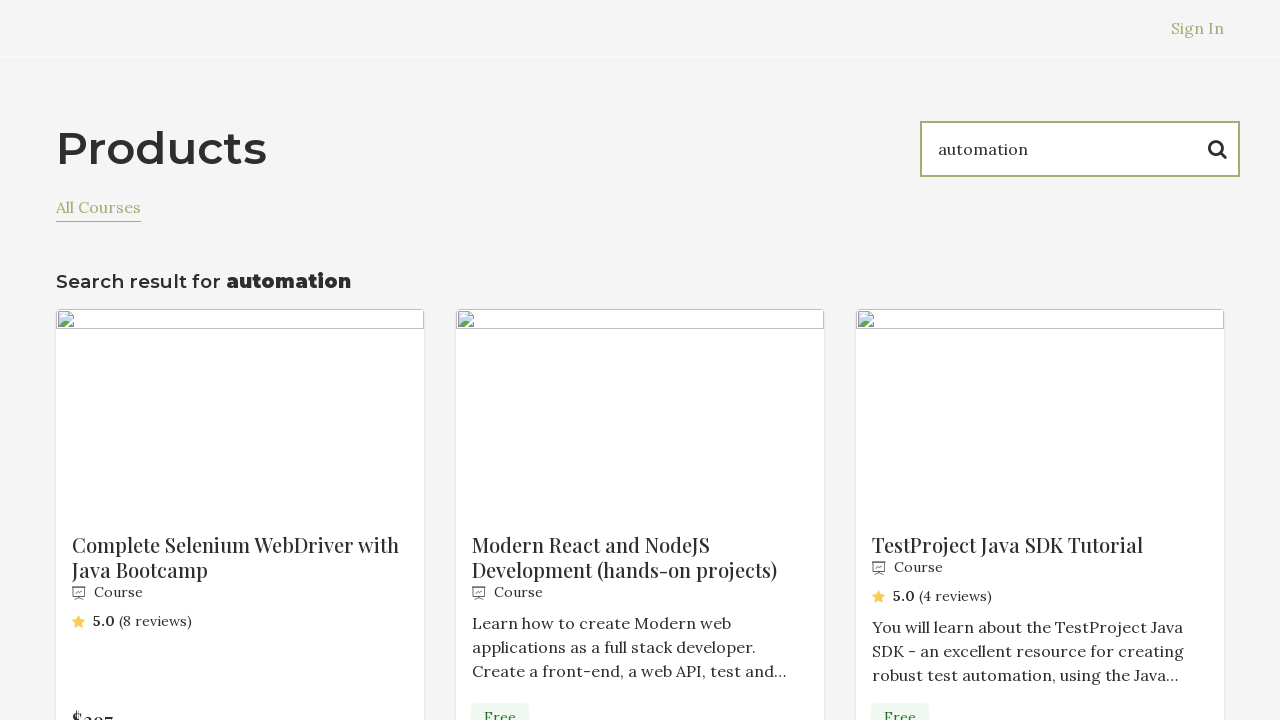